Tests dynamic loading functionality by navigating to a hidden element example, clicking Start to trigger loading, waiting for the loading icon to disappear, and verifying the loaded text appears

Starting URL: https://the-internet.herokuapp.com/

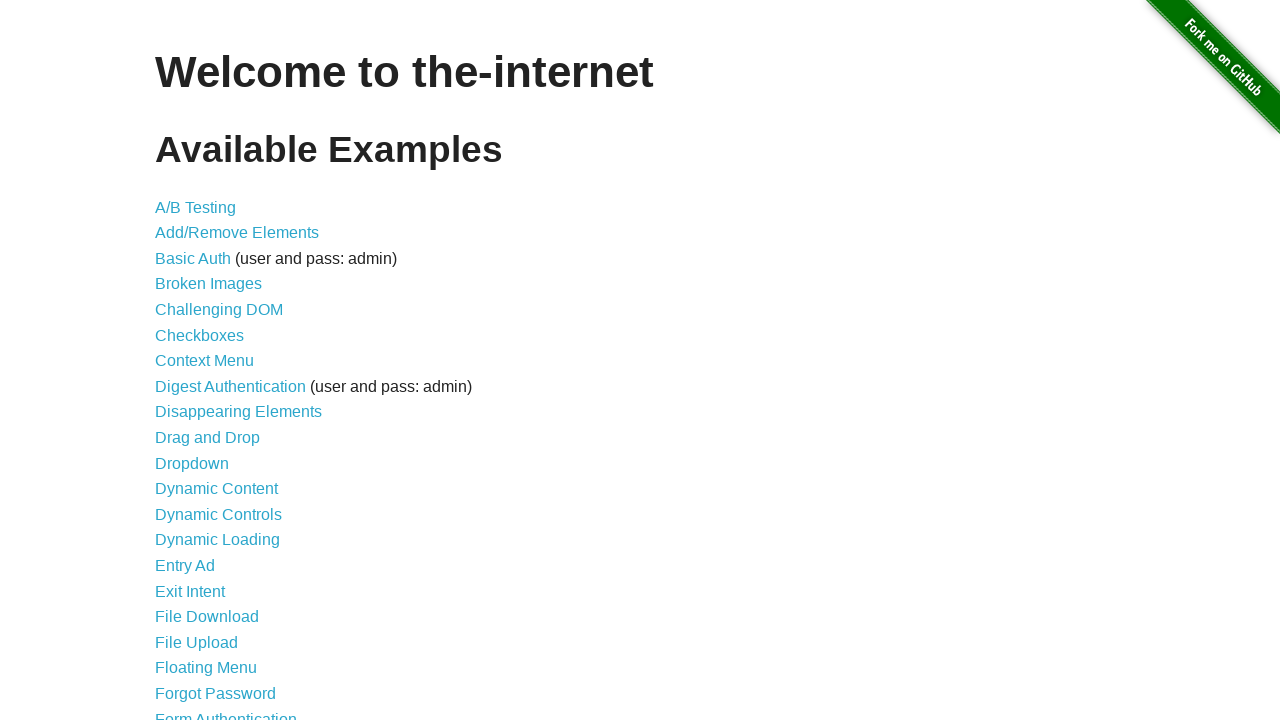

Clicked on Dynamic Loading link at (218, 540) on text=Dynamic Loading
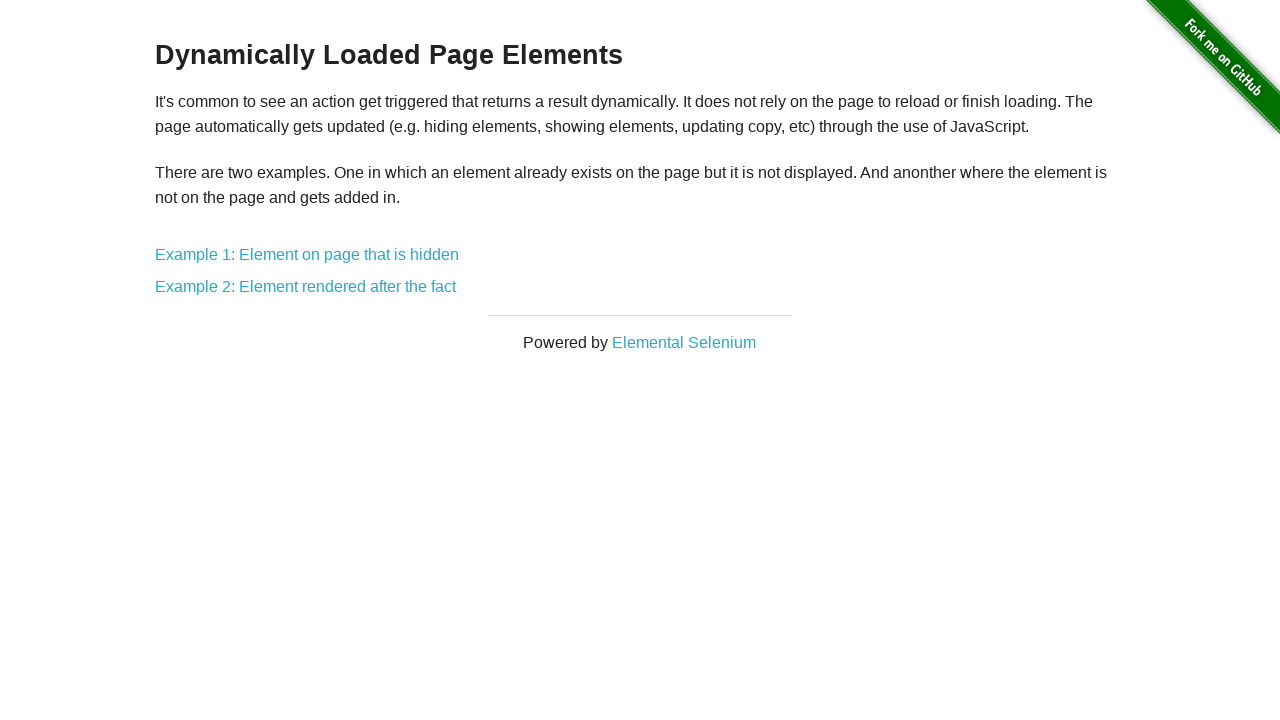

Clicked on Example 1: Element on page that is hidden link at (307, 255) on text=Example 1: Element on page that is hidden
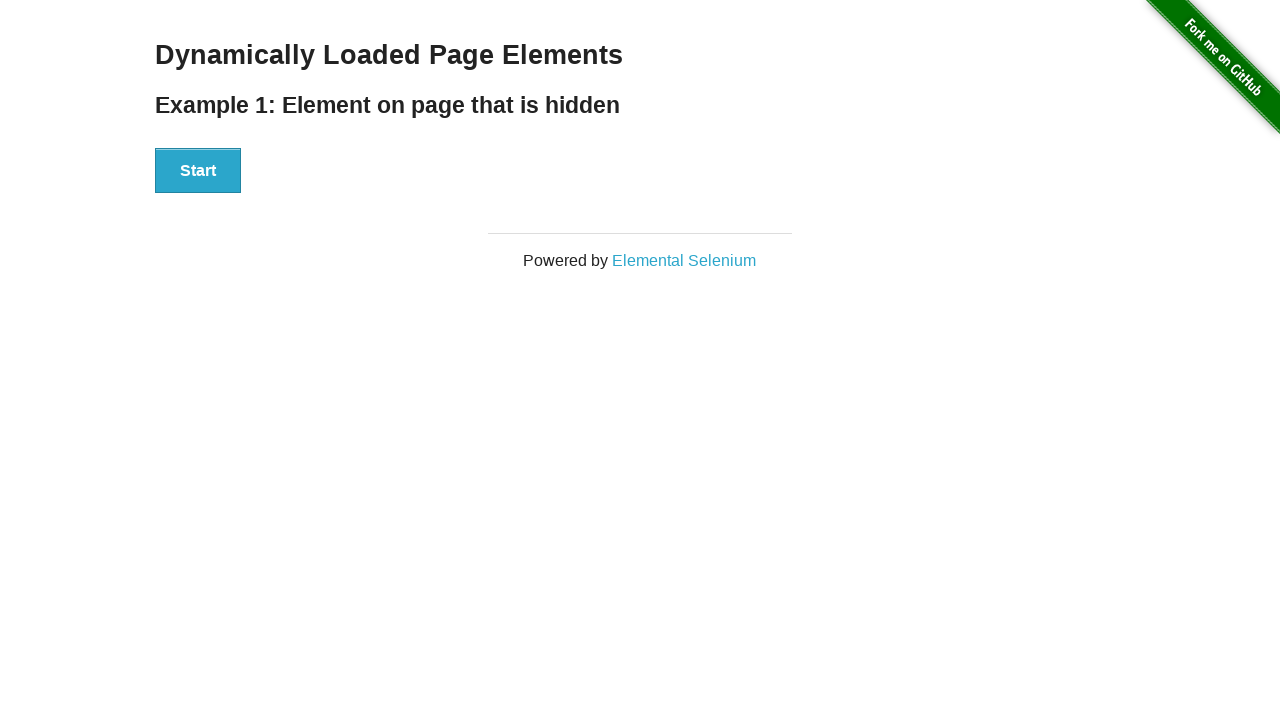

Clicked the Start button to trigger loading at (198, 171) on xpath=//button[normalize-space()='Start']
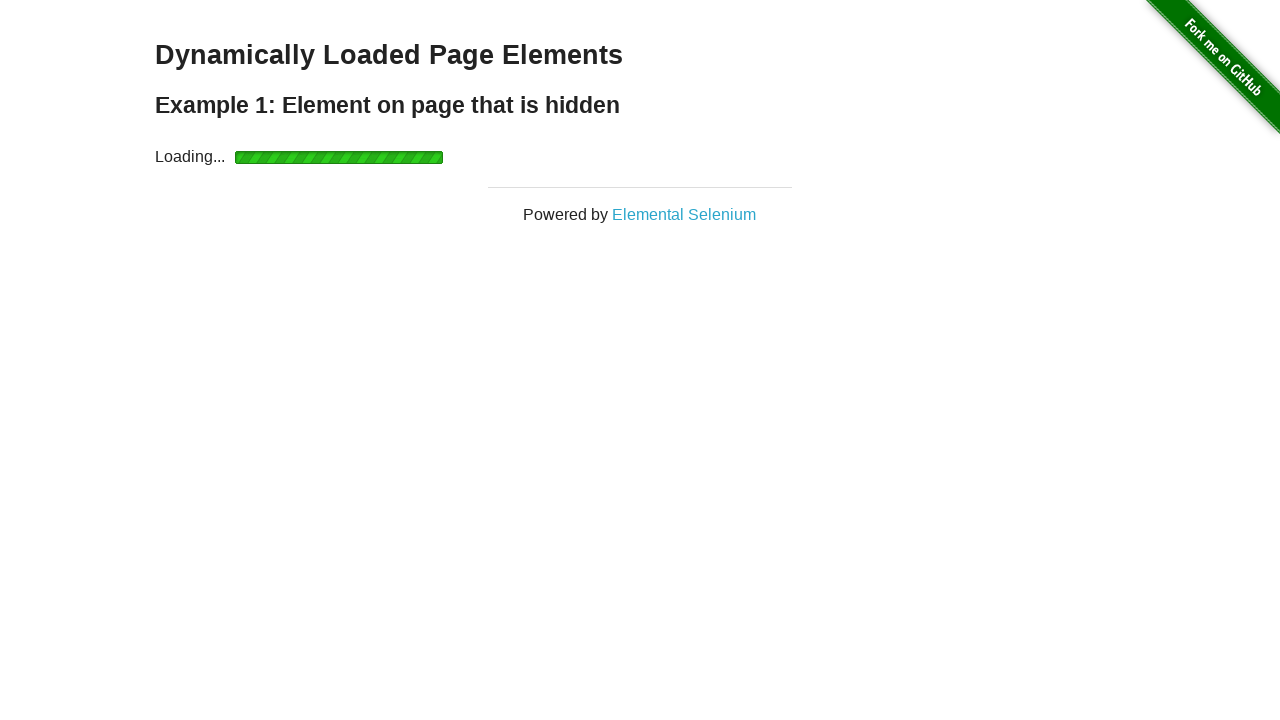

Loading icon disappeared after waiting
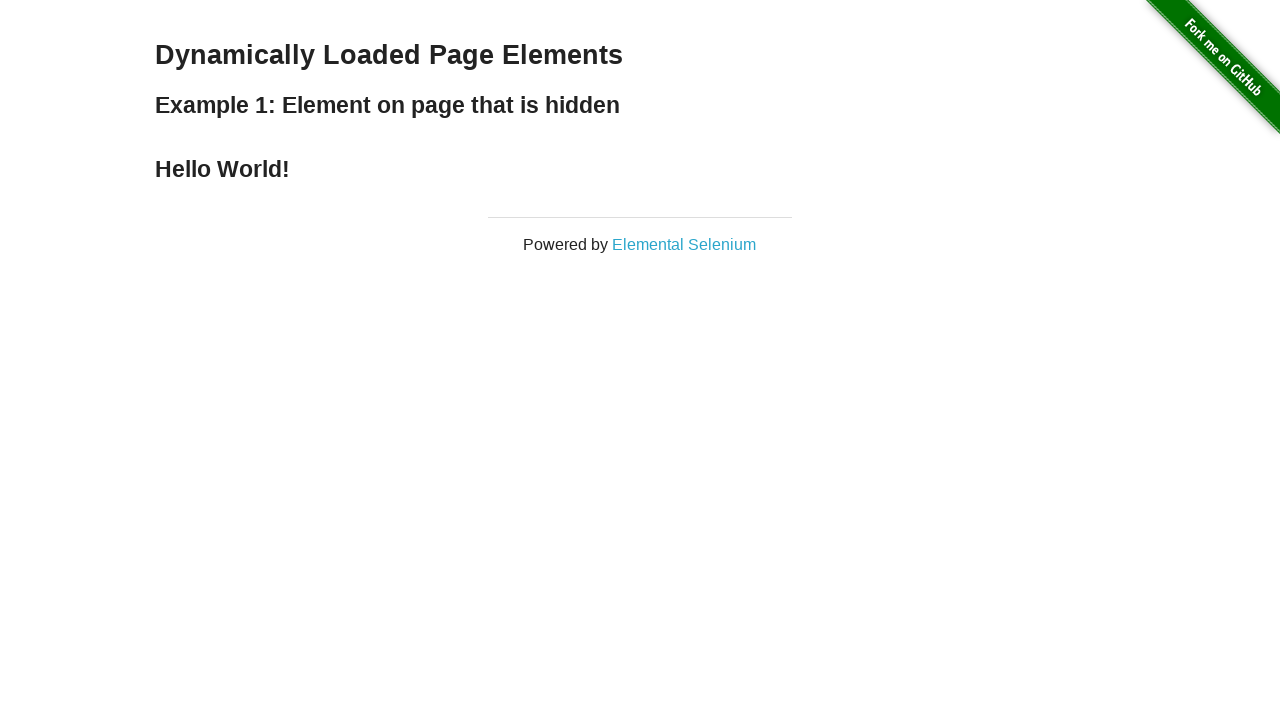

Loaded text appeared and is visible
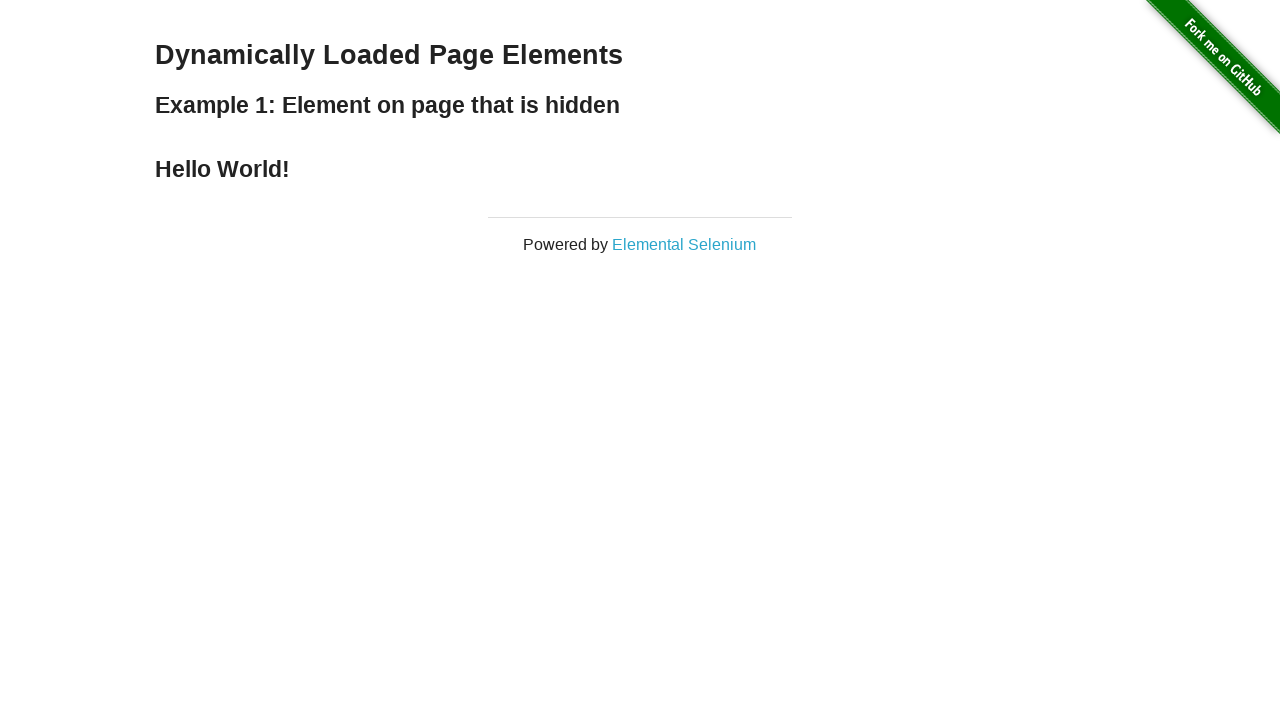

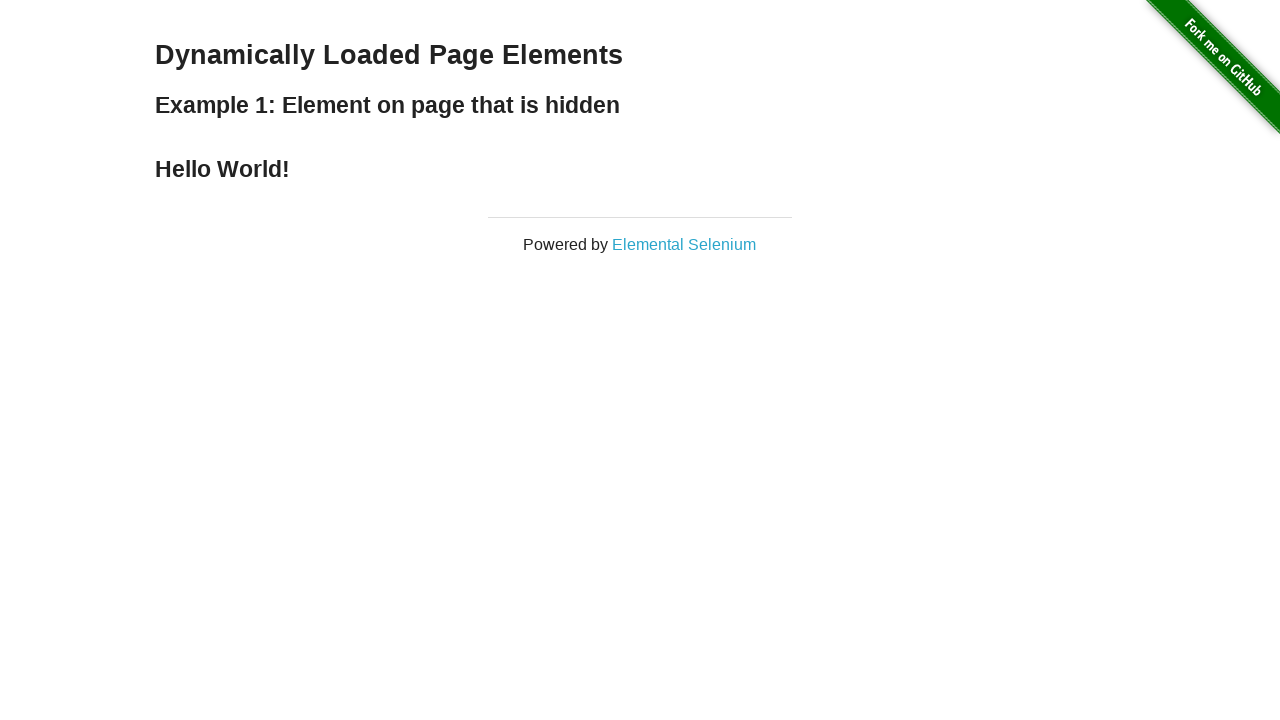